Tests sorting the Due column using semantic class-based locators instead of nth-of-type pseudo-selectors for better maintainability

Starting URL: http://the-internet.herokuapp.com/tables

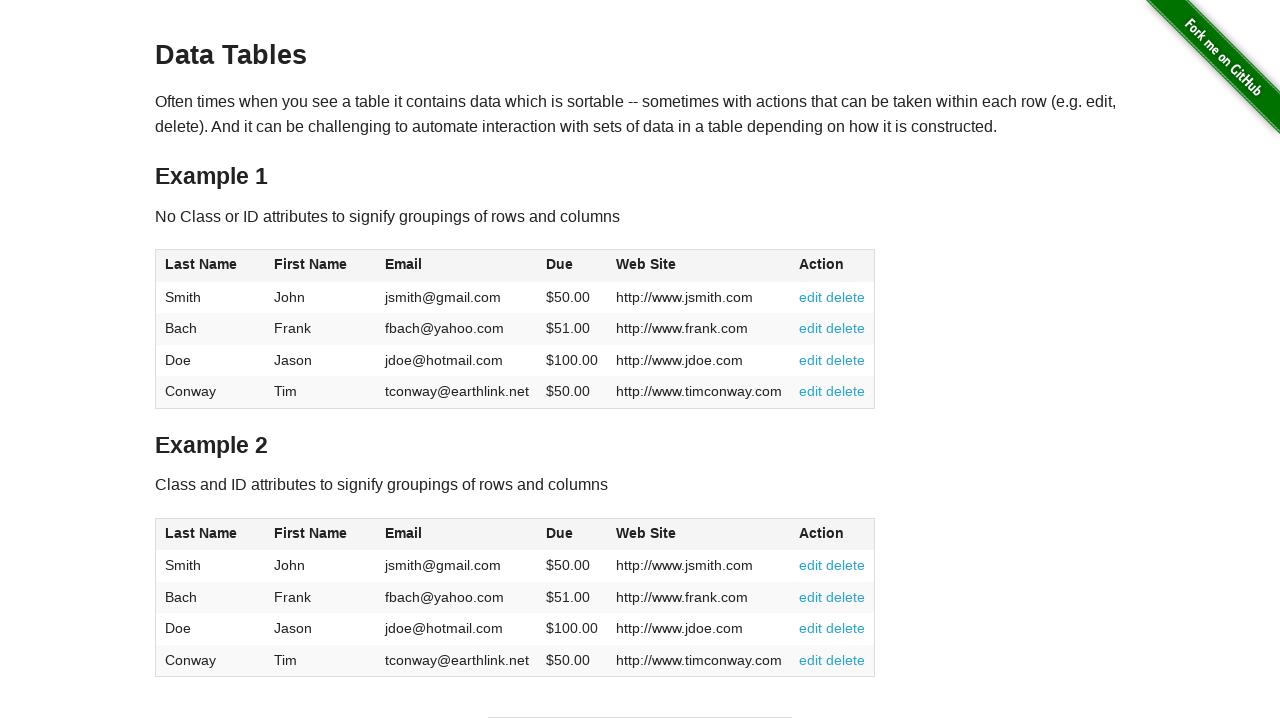

Clicked Due column header to sort at (560, 533) on #table2 thead .dues
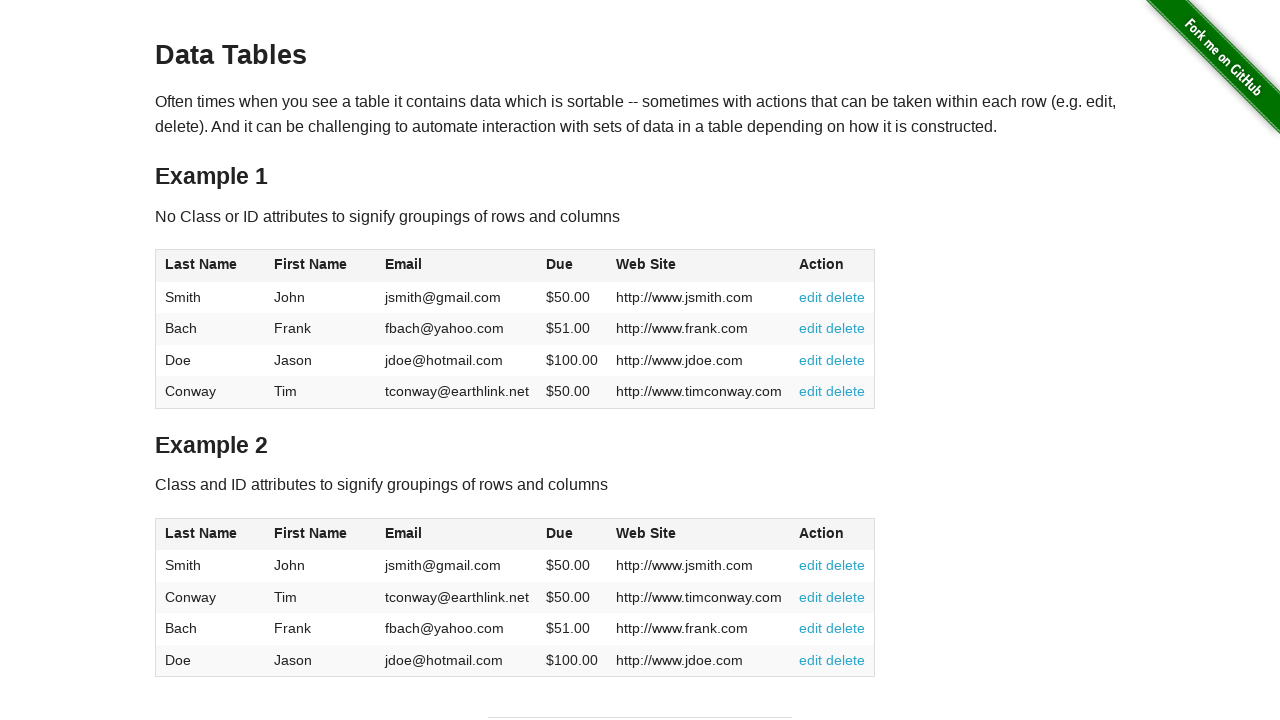

Table updated after sorting Due column in ascending order
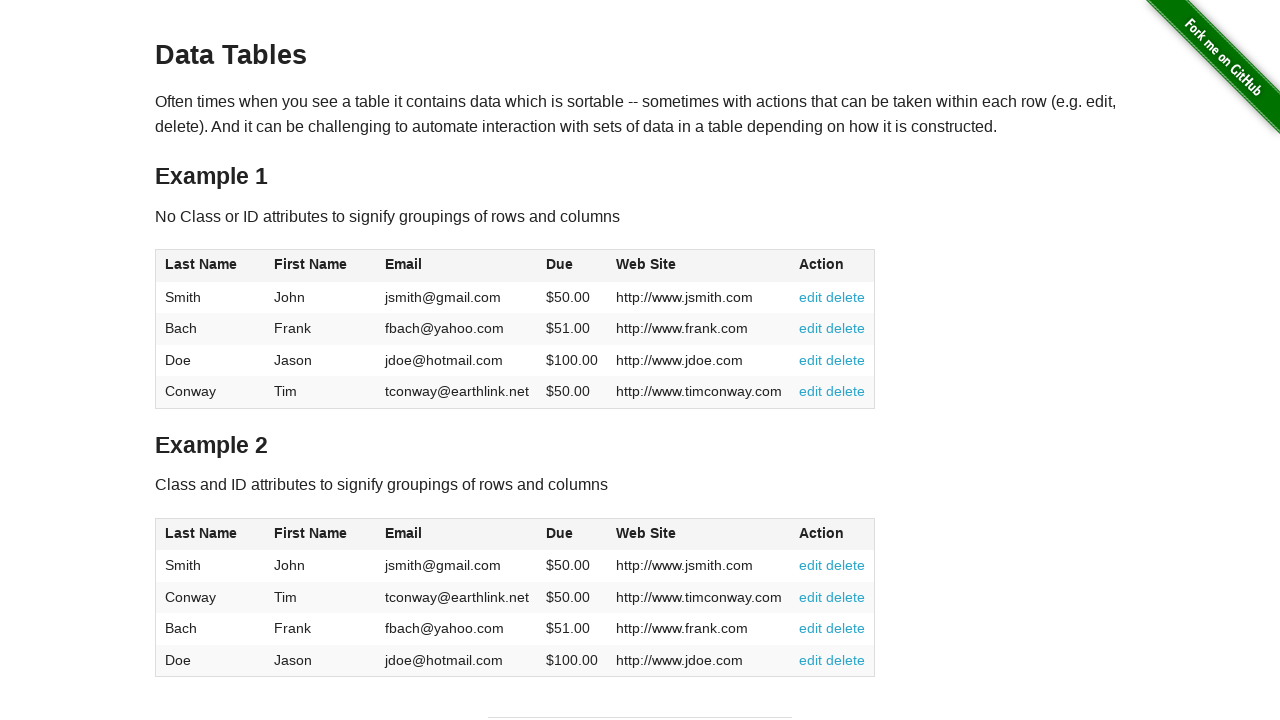

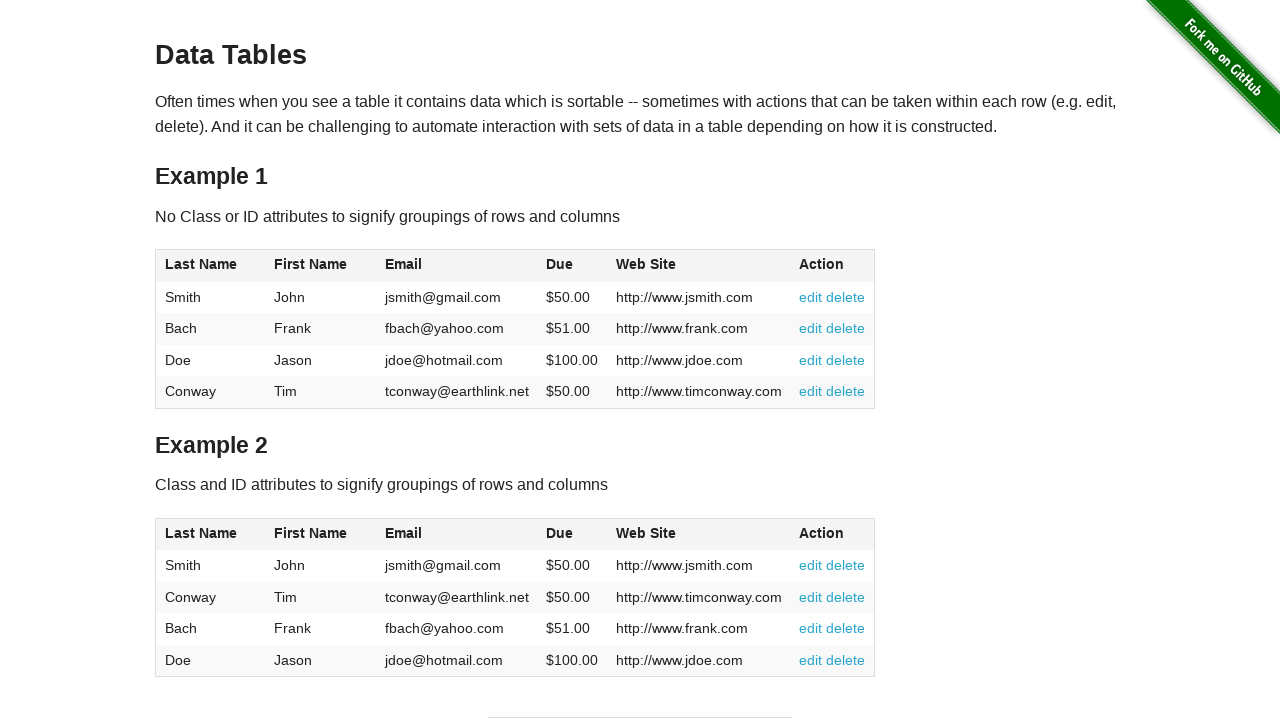